Navigates to SpiceJet flight booking page and clicks on a defense personnel checkbox/option element

Starting URL: https://book.spicejet.com

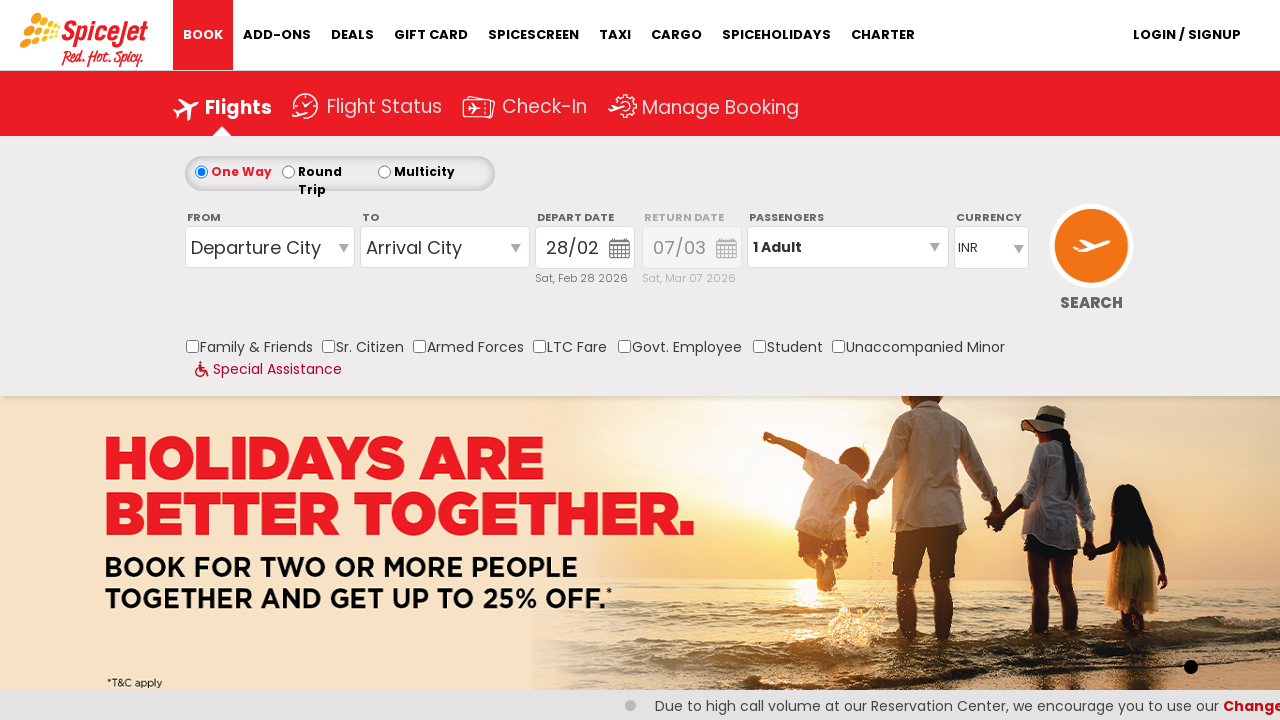

Navigated to SpiceJet flight booking page
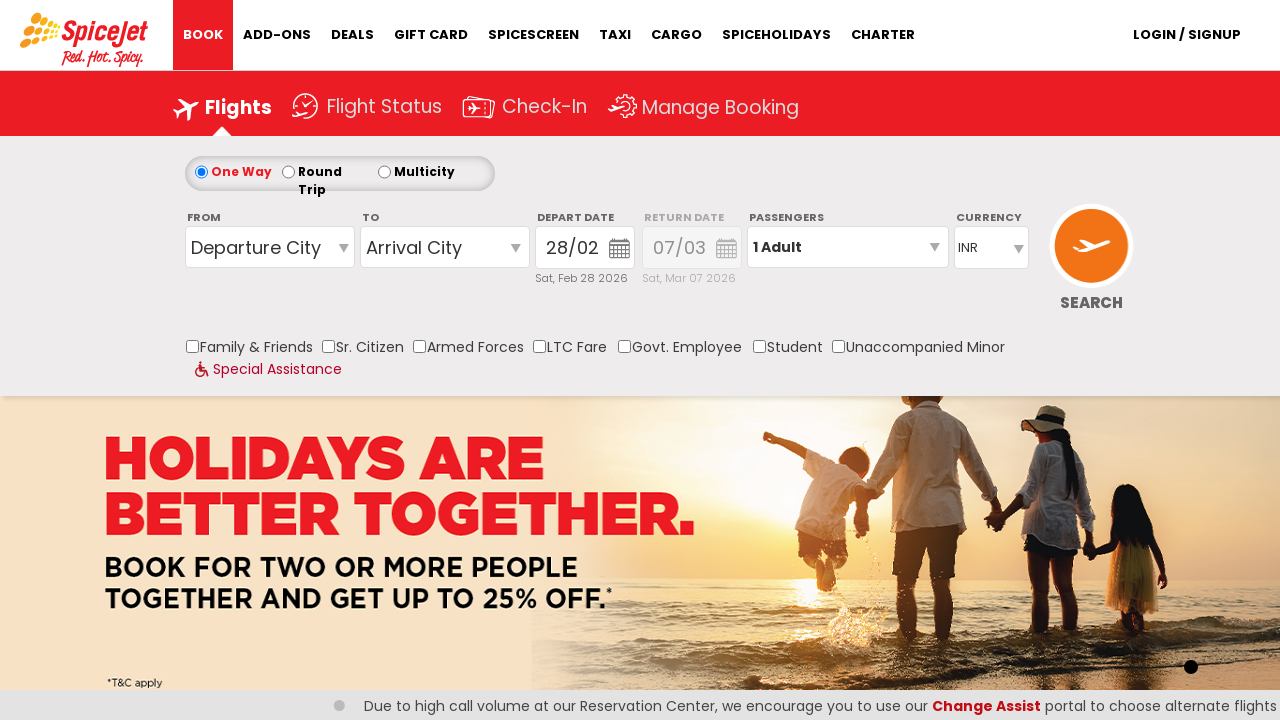

Clicked on defense personnel checkbox at (419, 346) on #ControlGroupSearchView_AvailabilitySearchInputSearchView_Defense
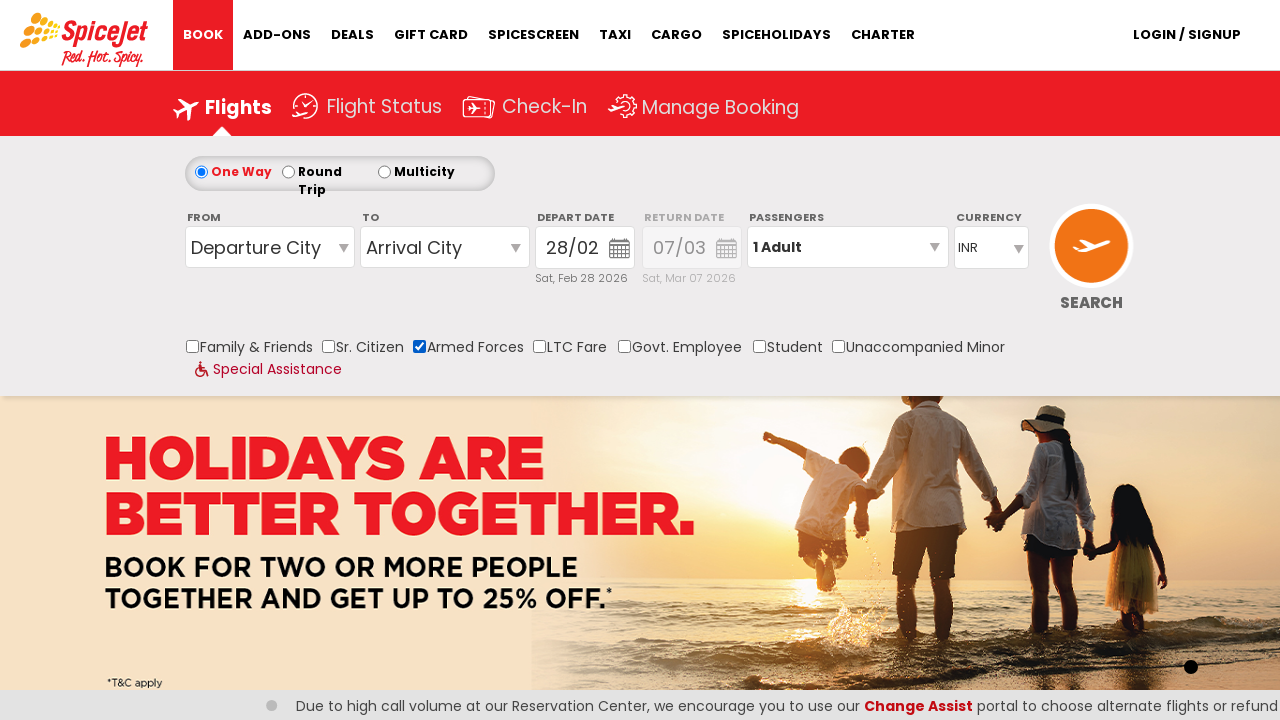

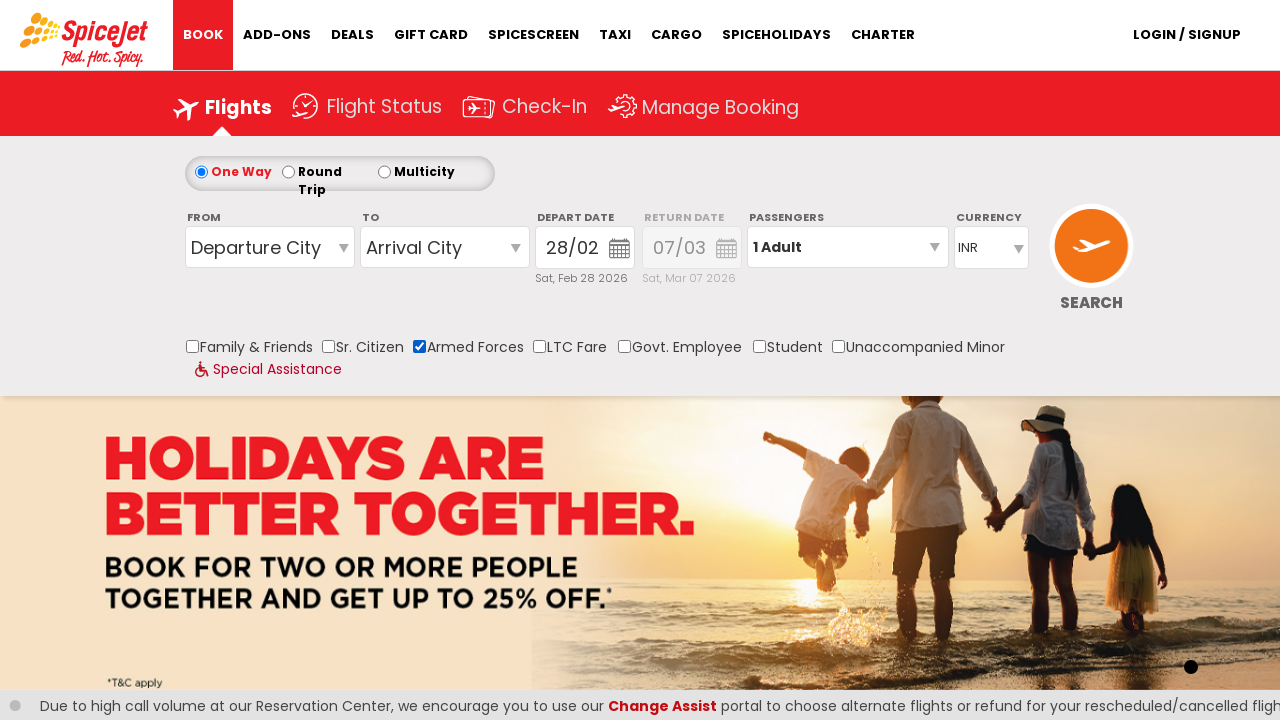